Tests the triangle identifier with sides (3, 3, 4) to verify it correctly identifies an isosceles triangle

Starting URL: https://testpages.eviltester.com/styled/apps/triangle/triangle001.html

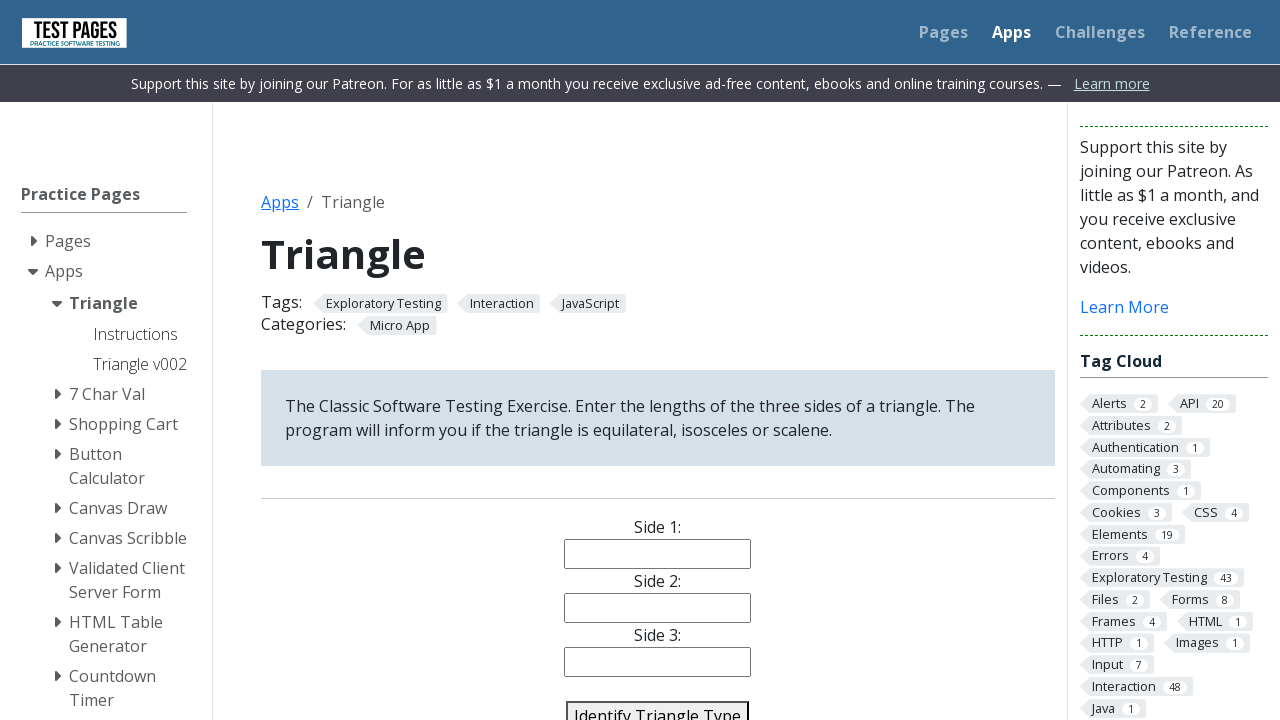

Filled side 1 input with value '3' on #side1
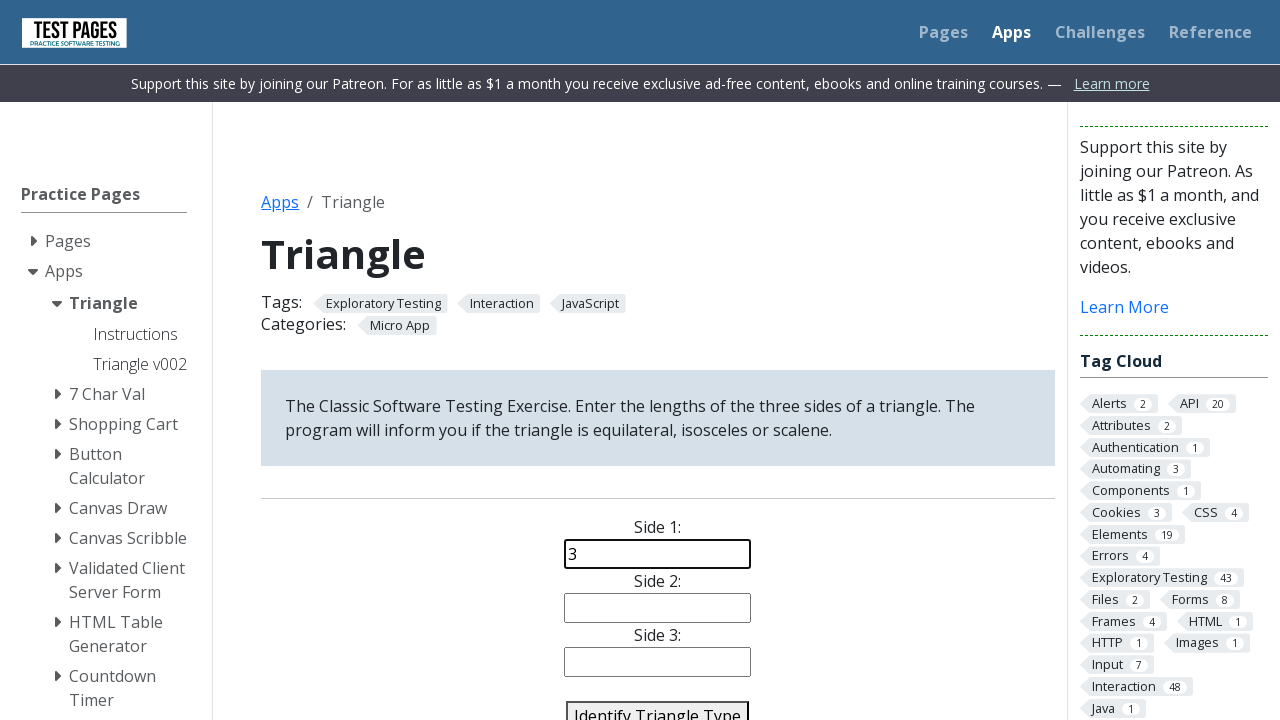

Filled side 2 input with value '3' on #side2
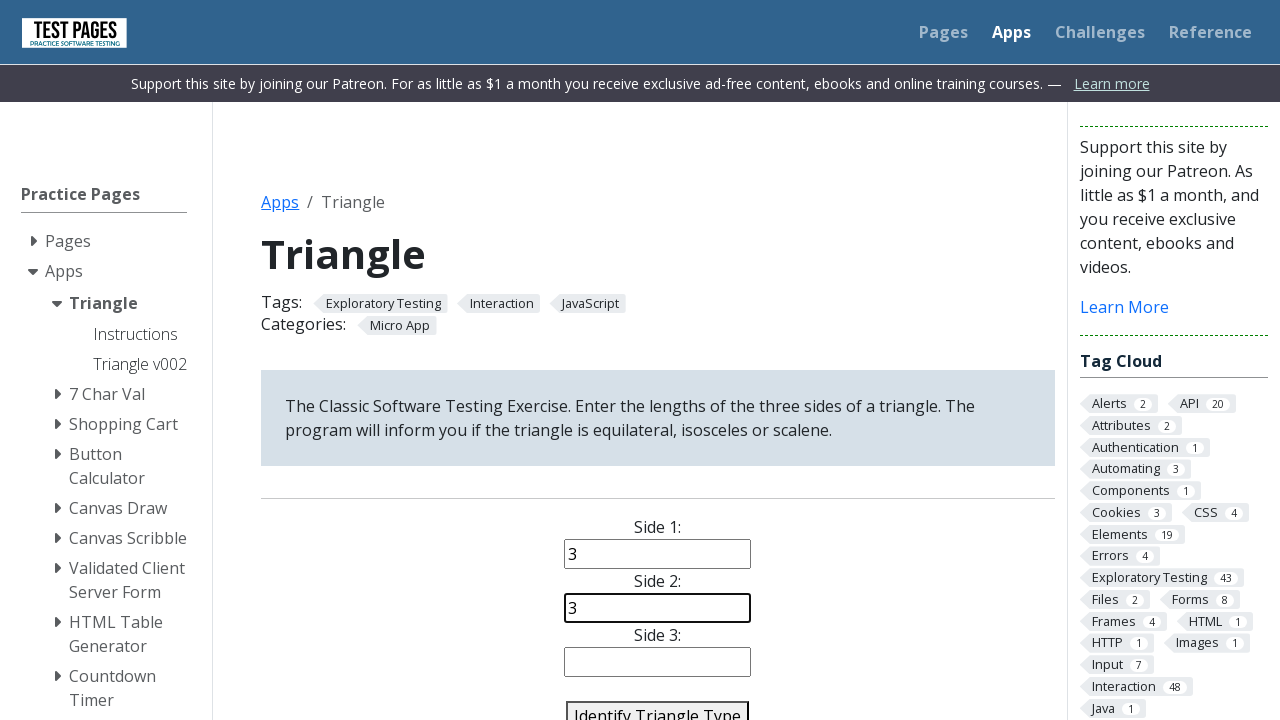

Filled side 3 input with value '4' on #side3
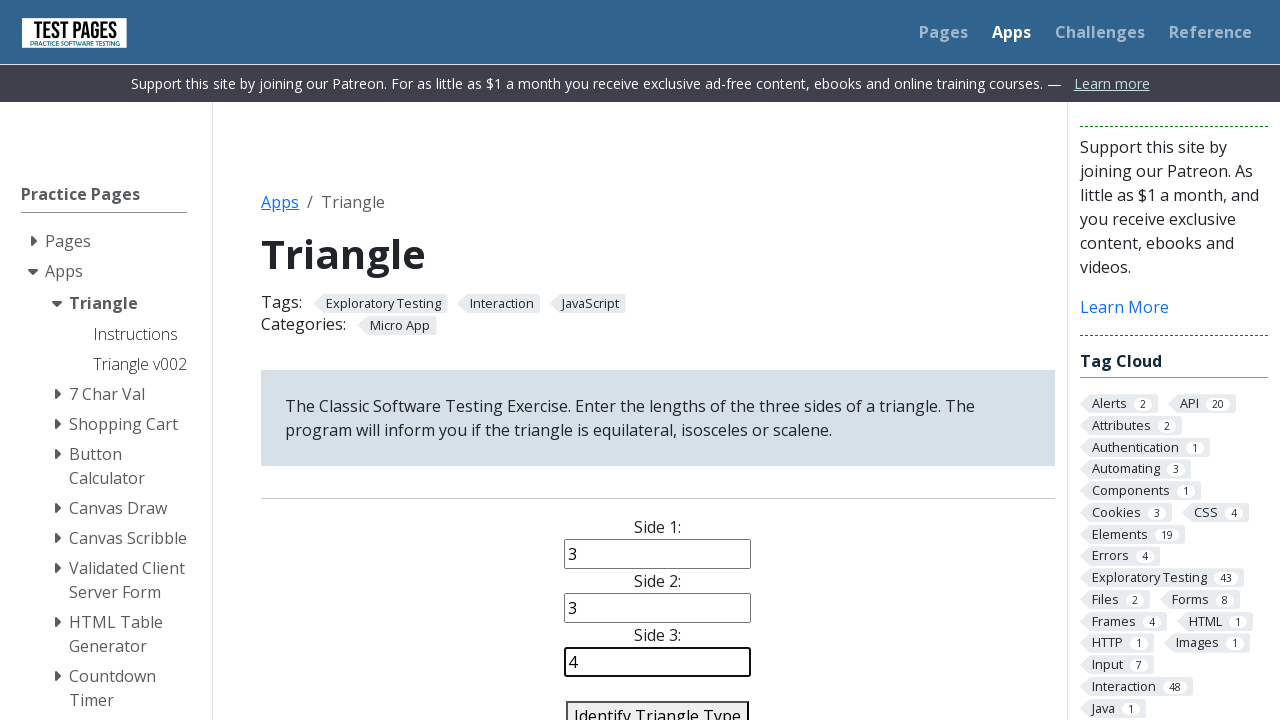

Clicked identify triangle button to analyze triangle with sides (3, 3, 4) at (658, 705) on #identify-triangle-action
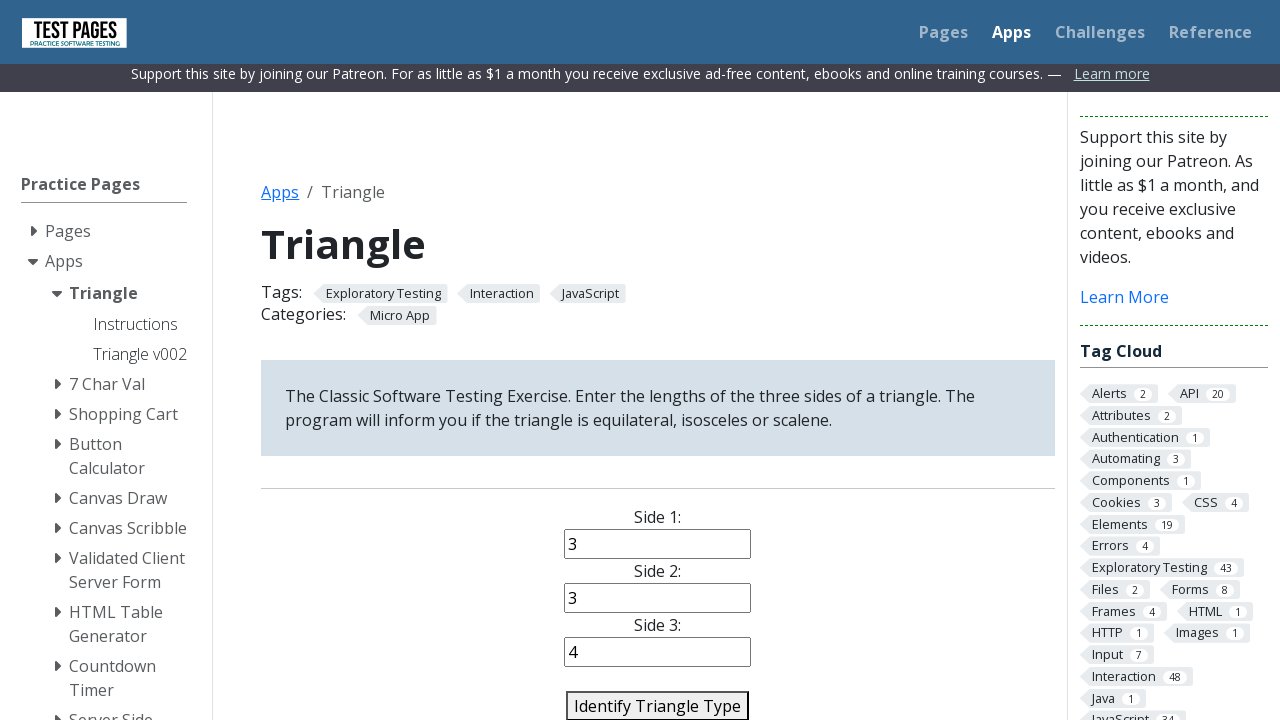

Triangle type result appeared on the page
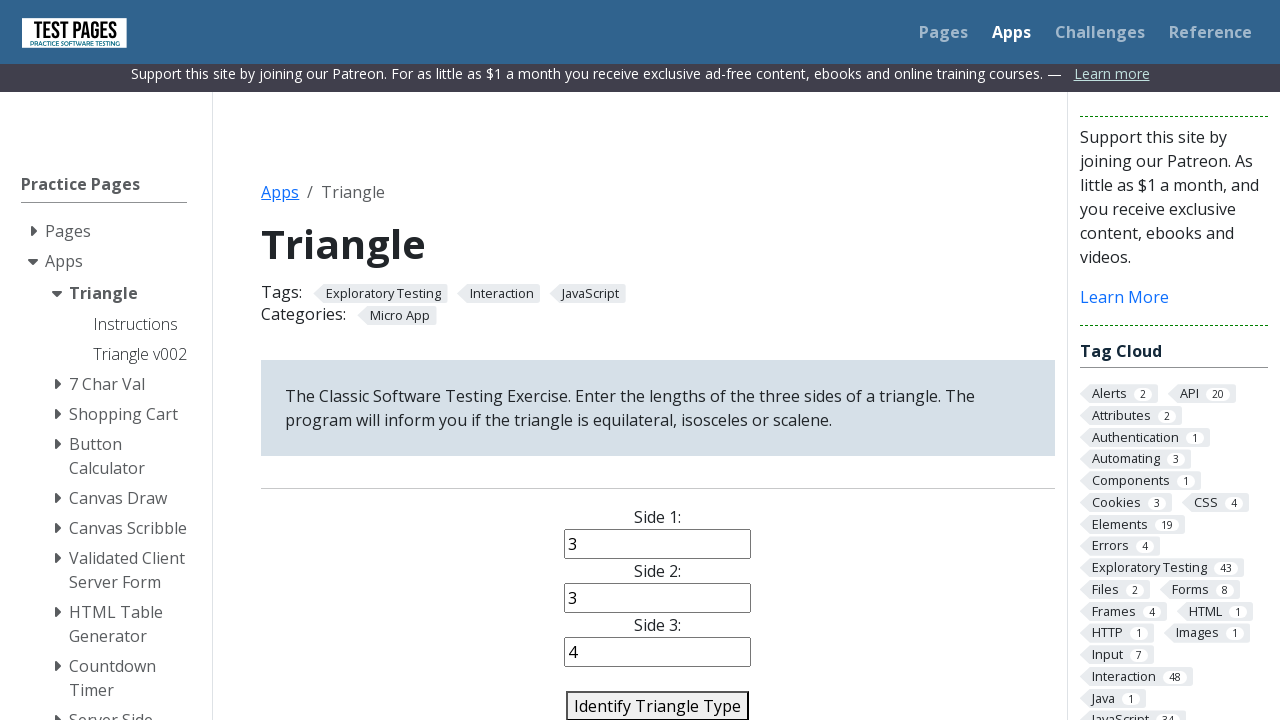

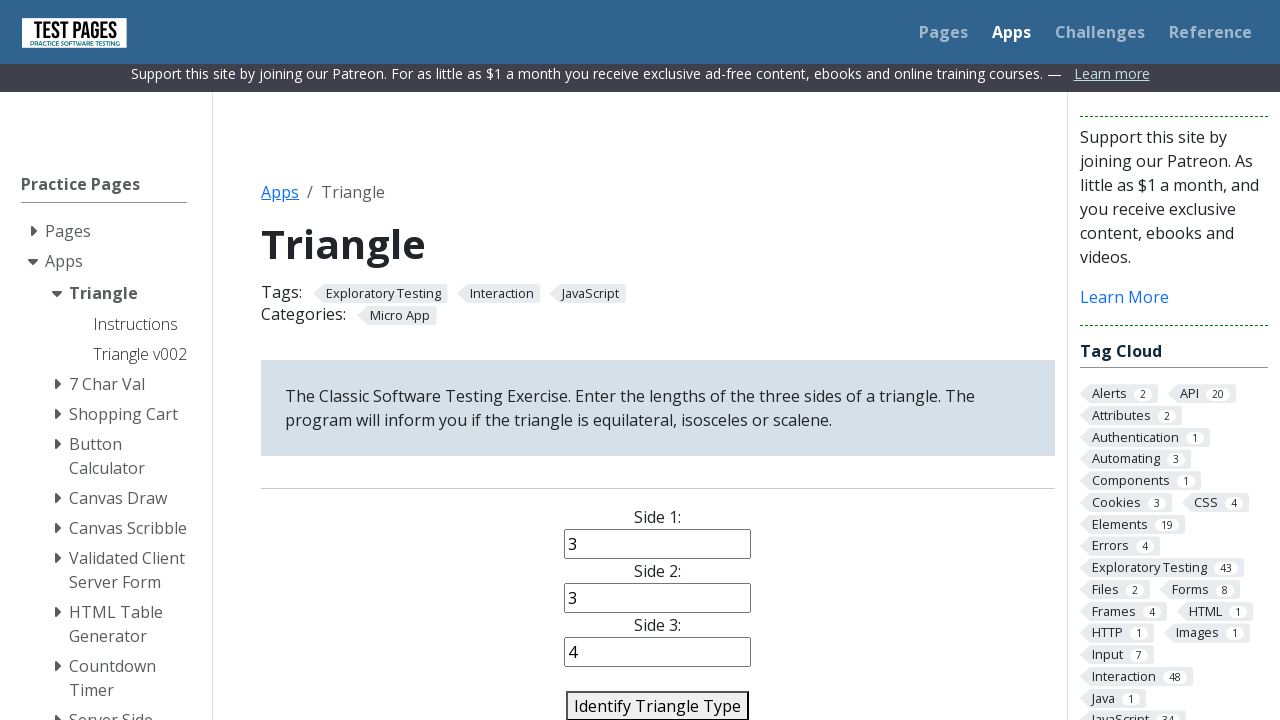